Tests JavaScript onload event error page by navigating to it

Starting URL: https://the-internet.herokuapp.com/

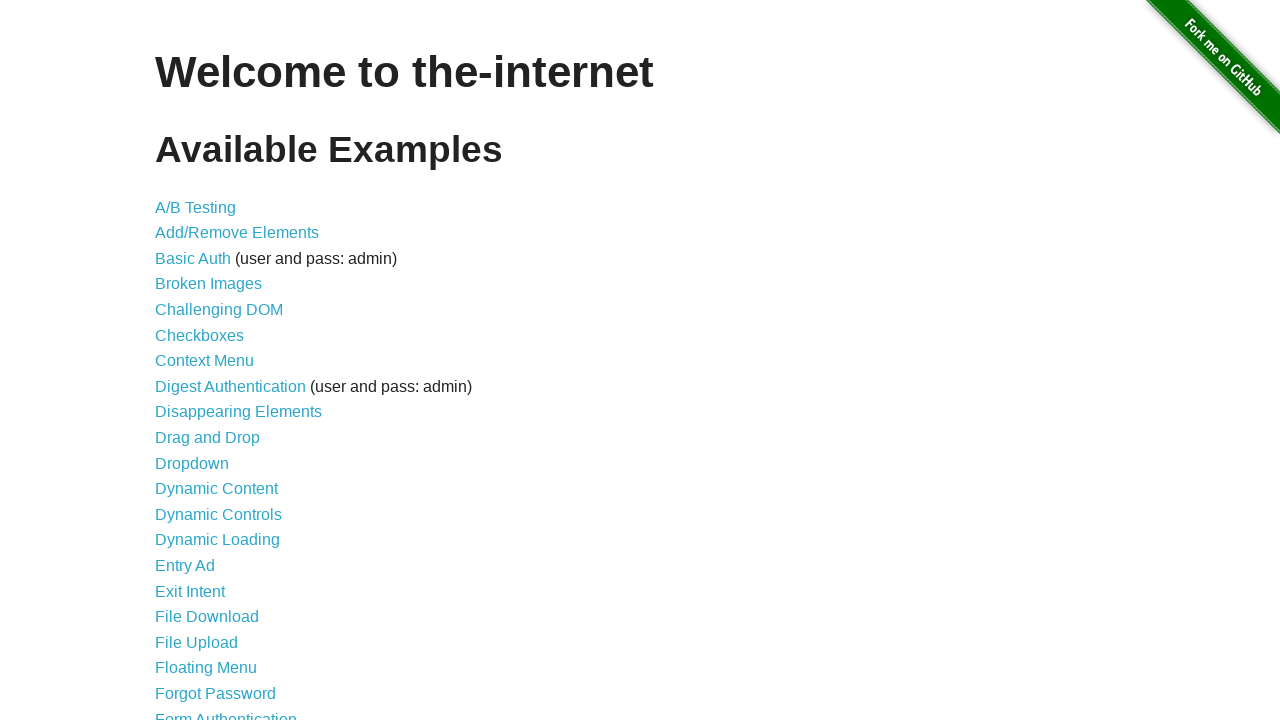

Clicked on JavaScript onload event error link at (259, 360) on text=JavaScript onload event error
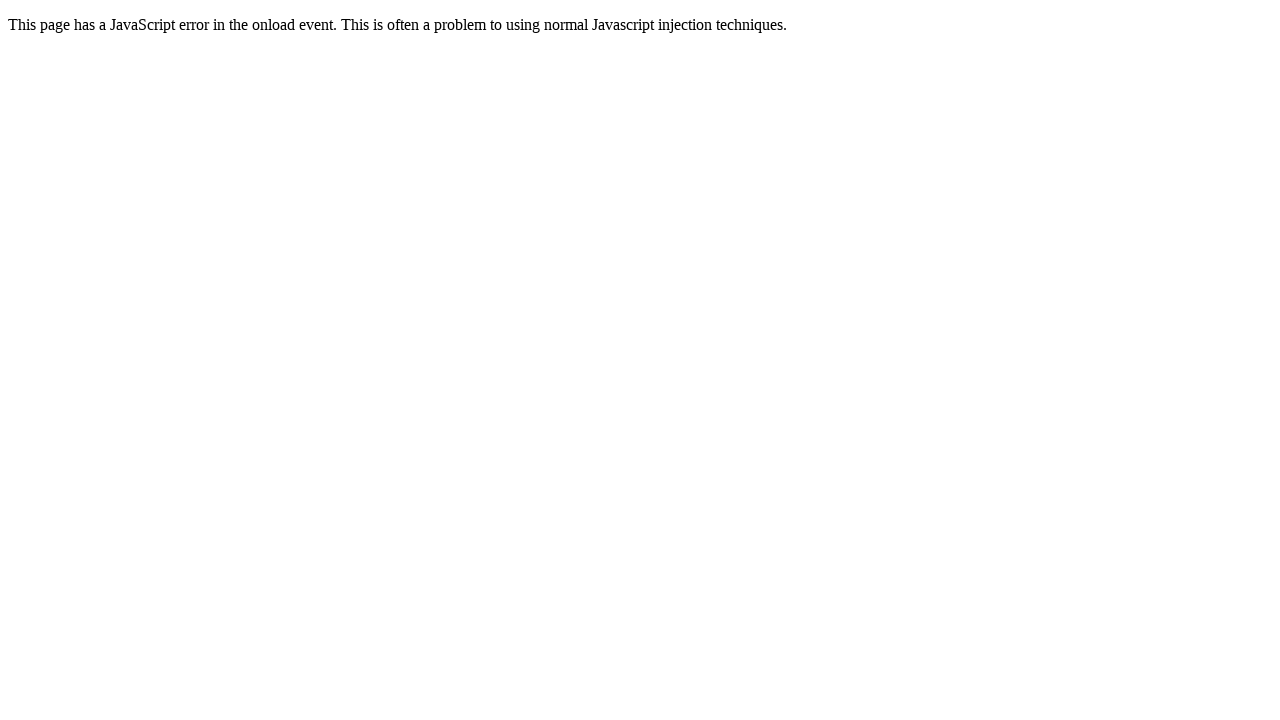

JavaScript onload event error page loaded
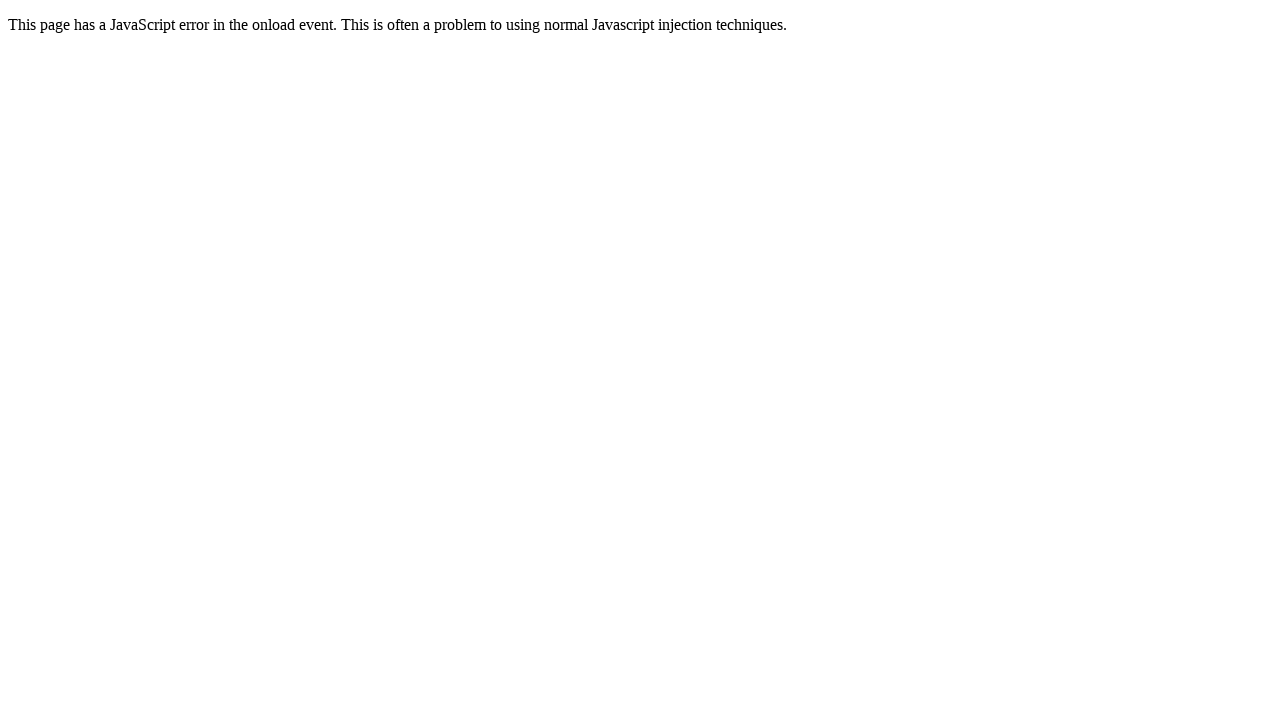

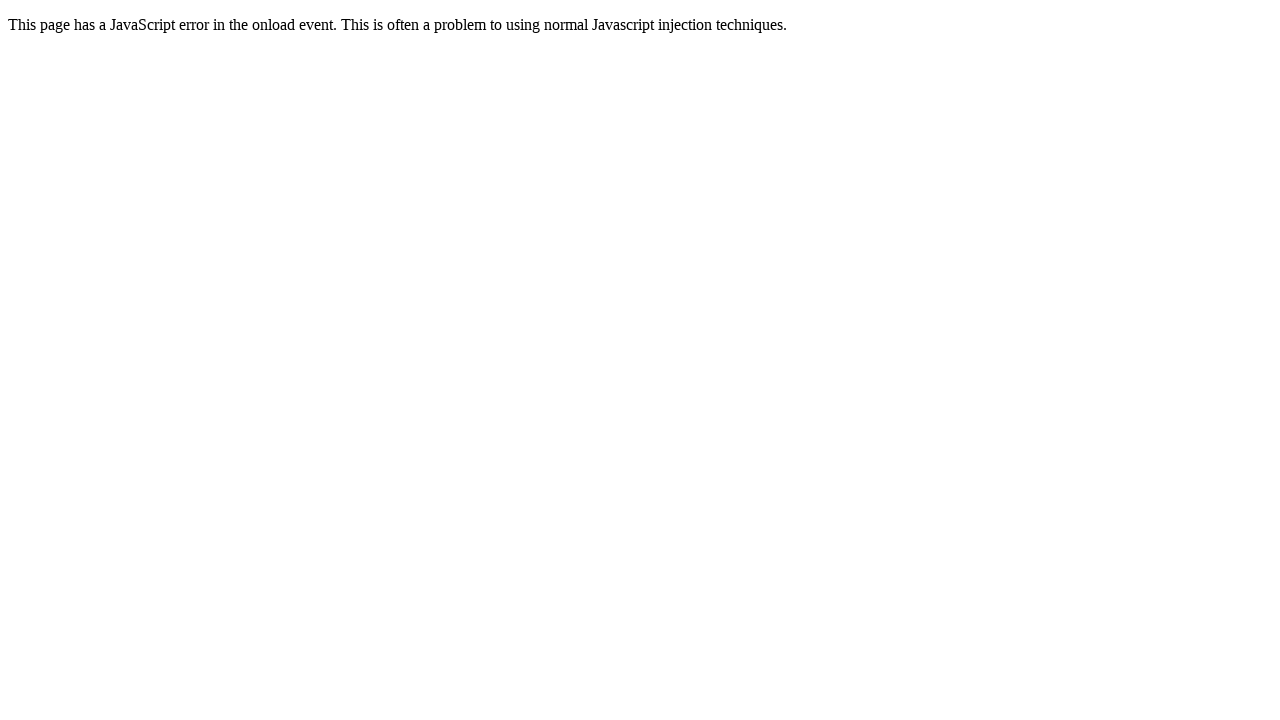